Tests alert handling functionality by clicking an alert button and dismissing the alert dialog that appears

Starting URL: https://www.rahulshettyacademy.com/AutomationPractice/

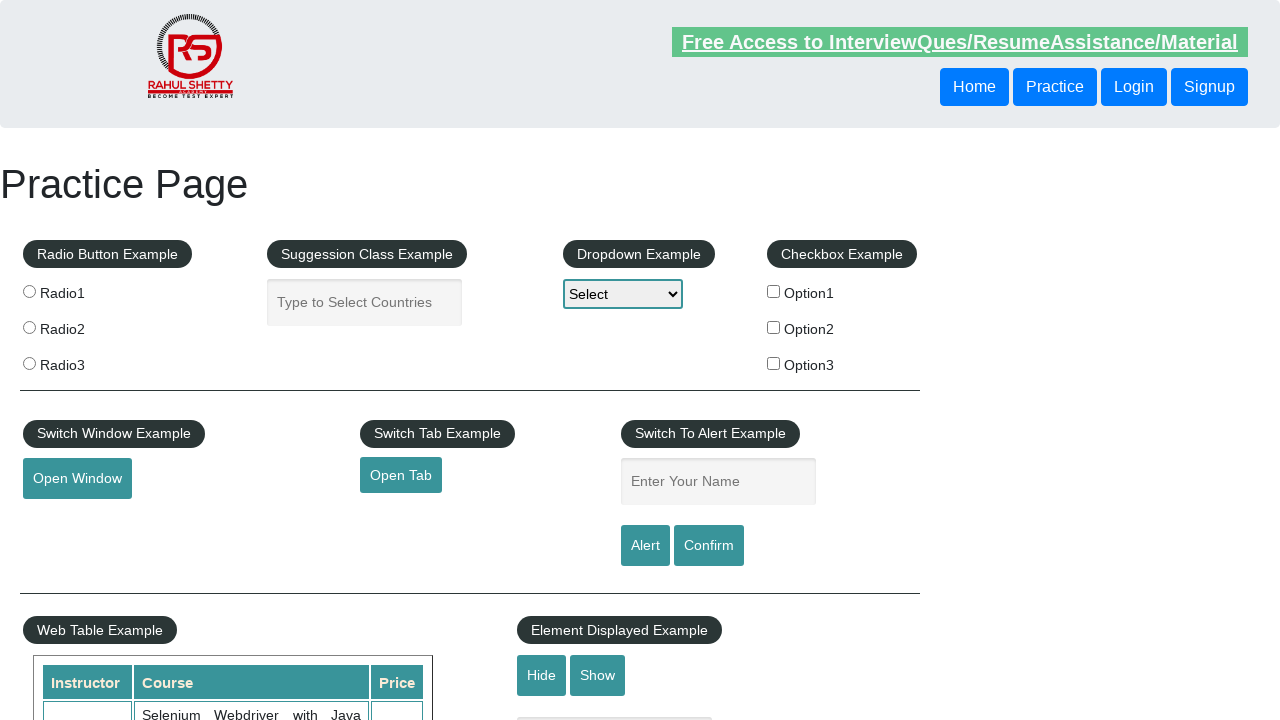

Clicked alert button to trigger alert dialog at (645, 546) on input#alertbtn
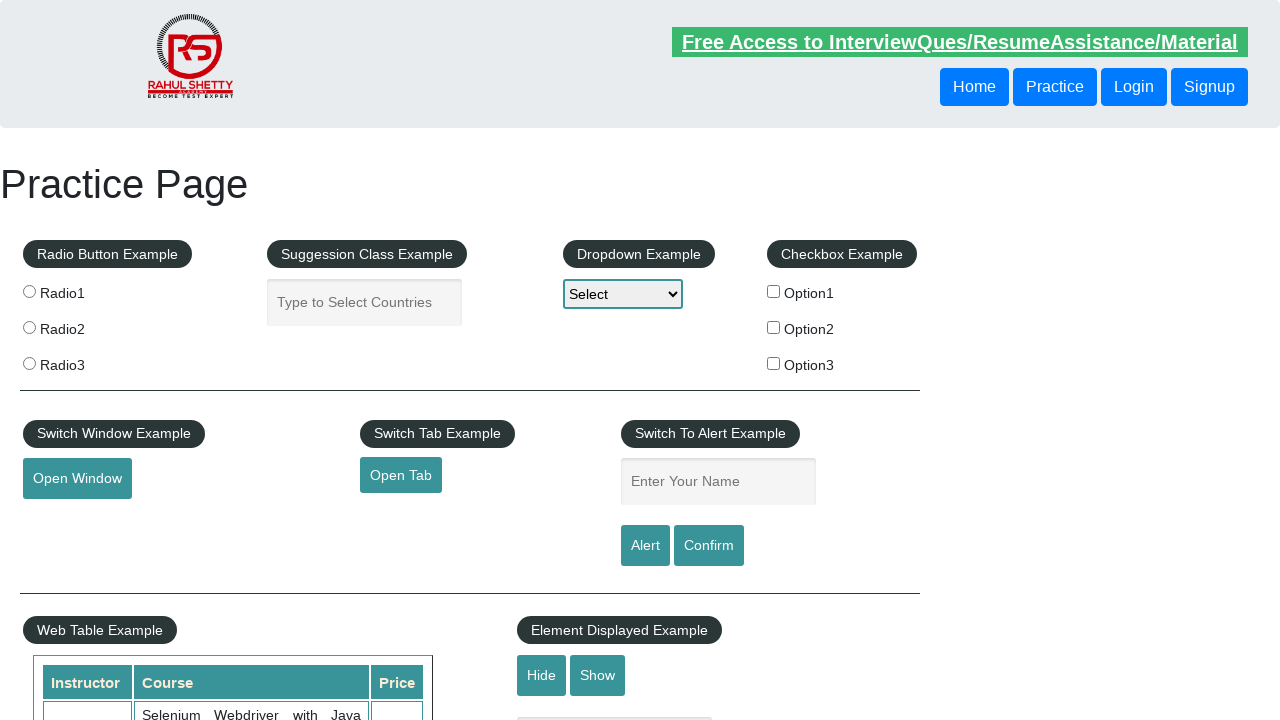

Set up dialog handler to dismiss alert
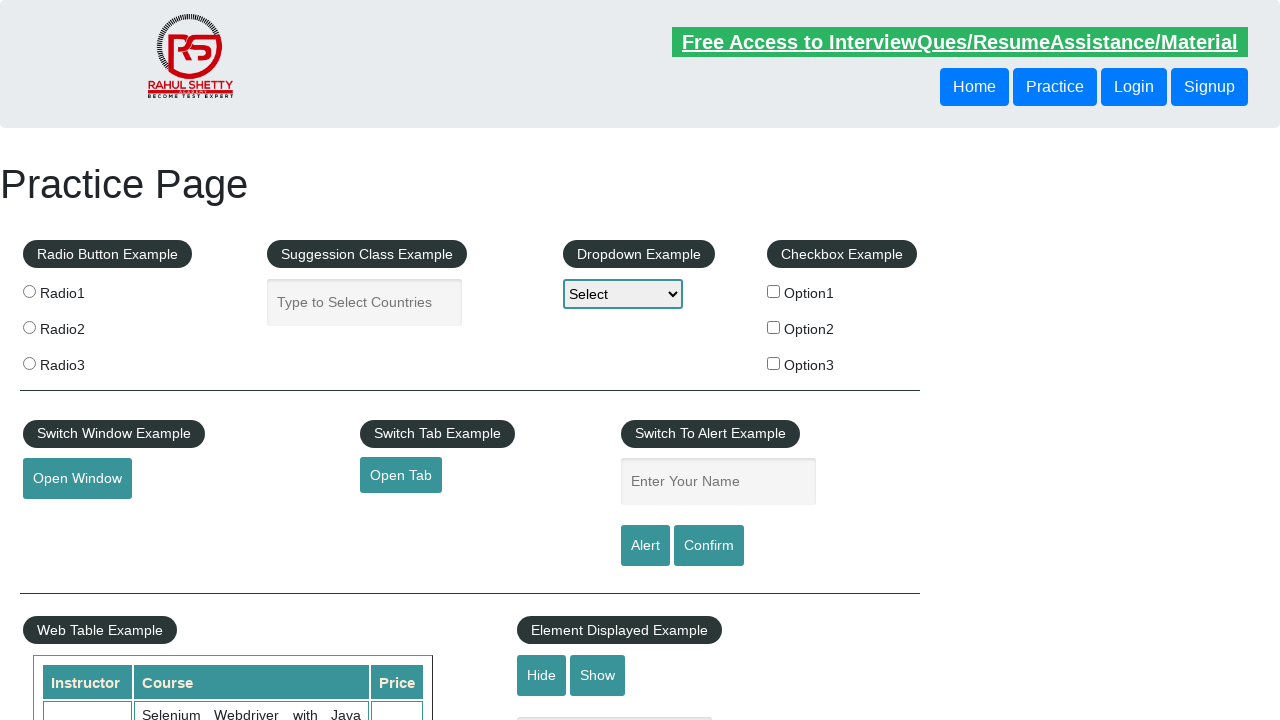

Waited for alert interaction to complete
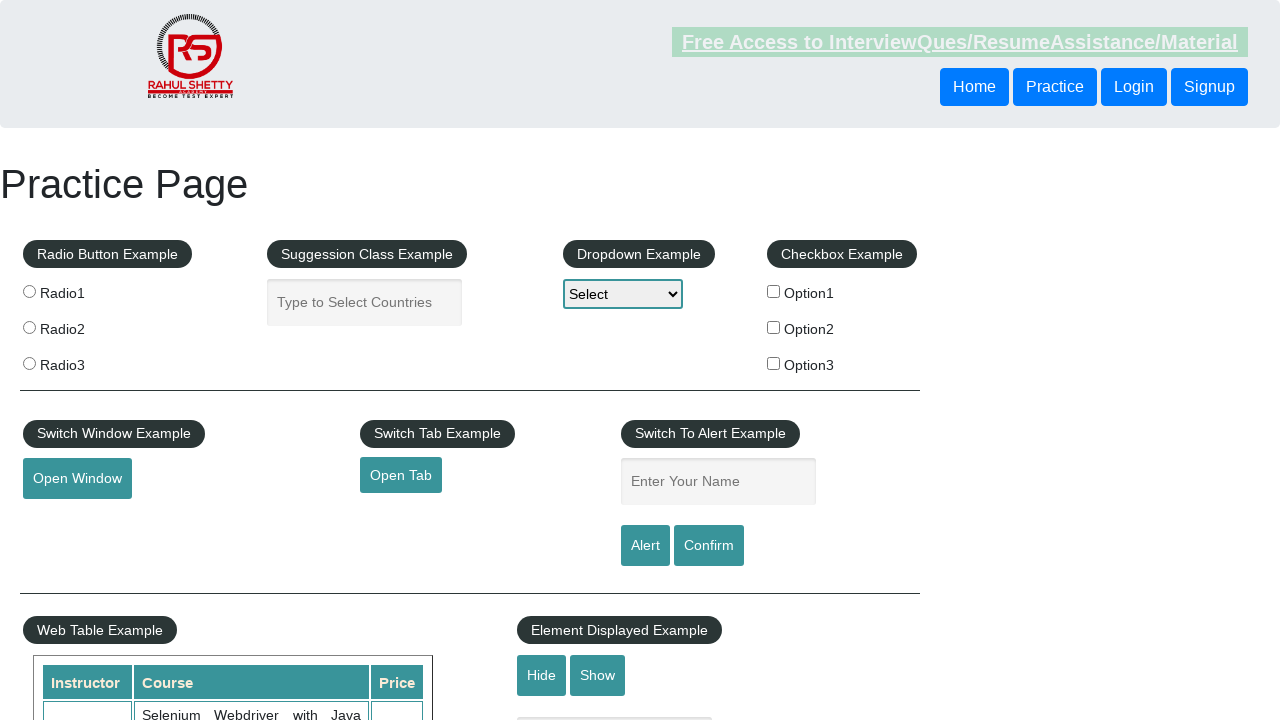

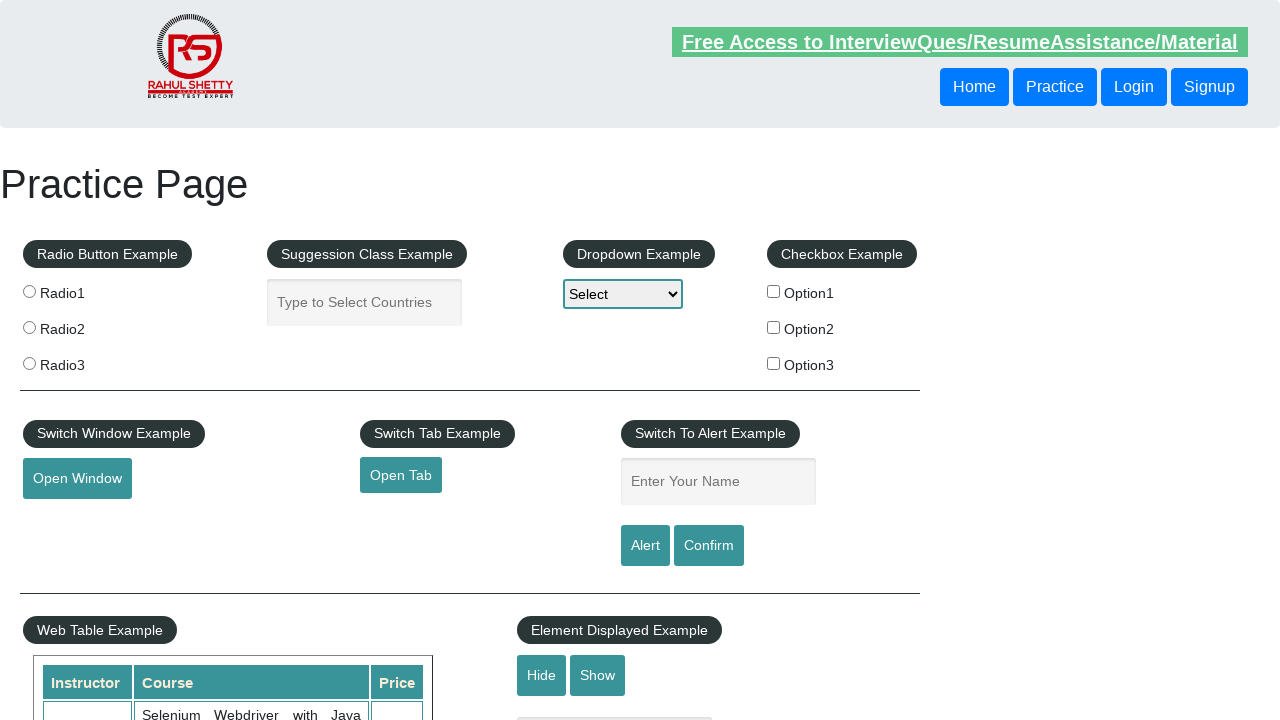